Tests JavaScript alert and confirm dialogs by entering a name, triggering alerts, and accepting/dismissing them

Starting URL: https://www.rahulshettyacademy.com/AutomationPractice/

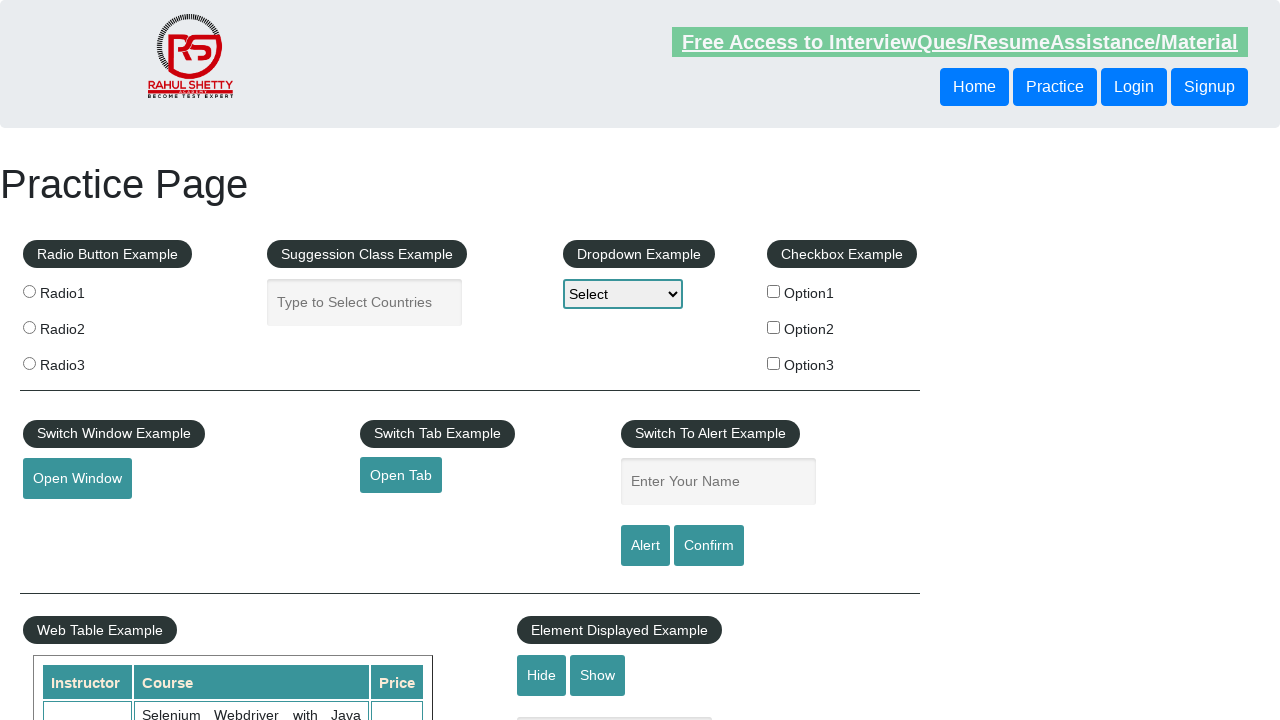

Set up dialog handler to accept the first alert
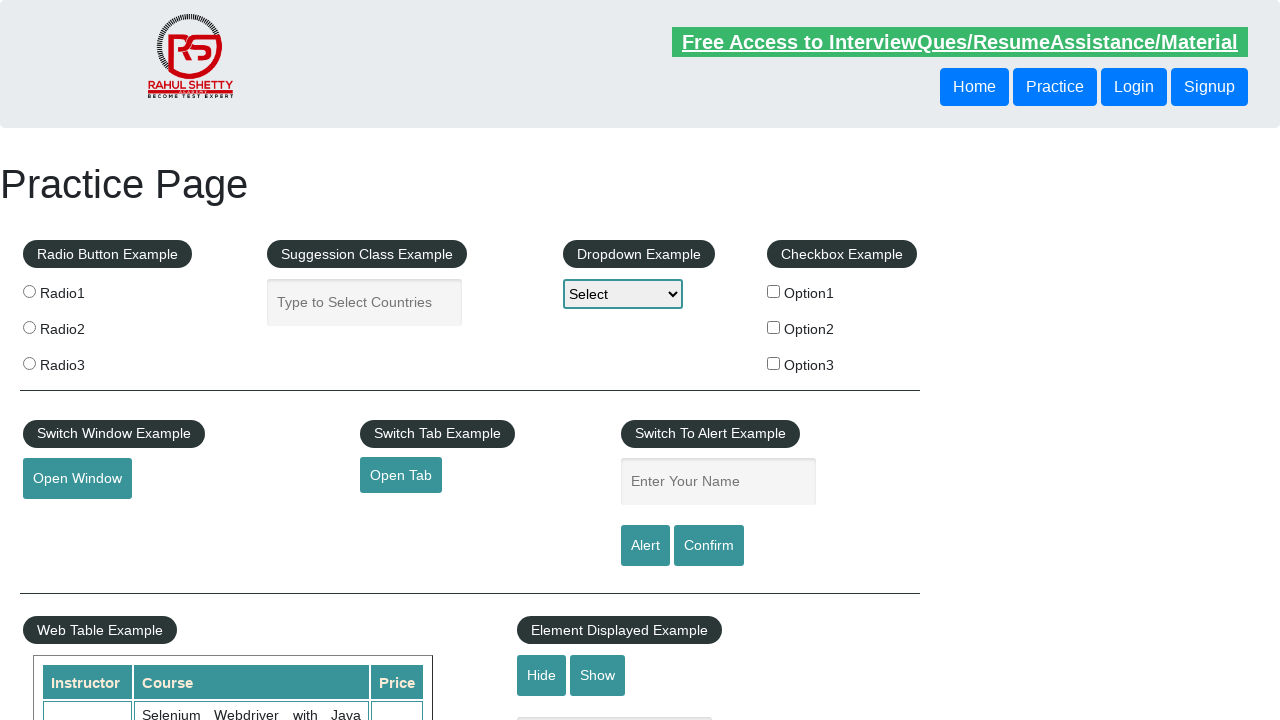

Entered 'TestUser' in the name field on #name
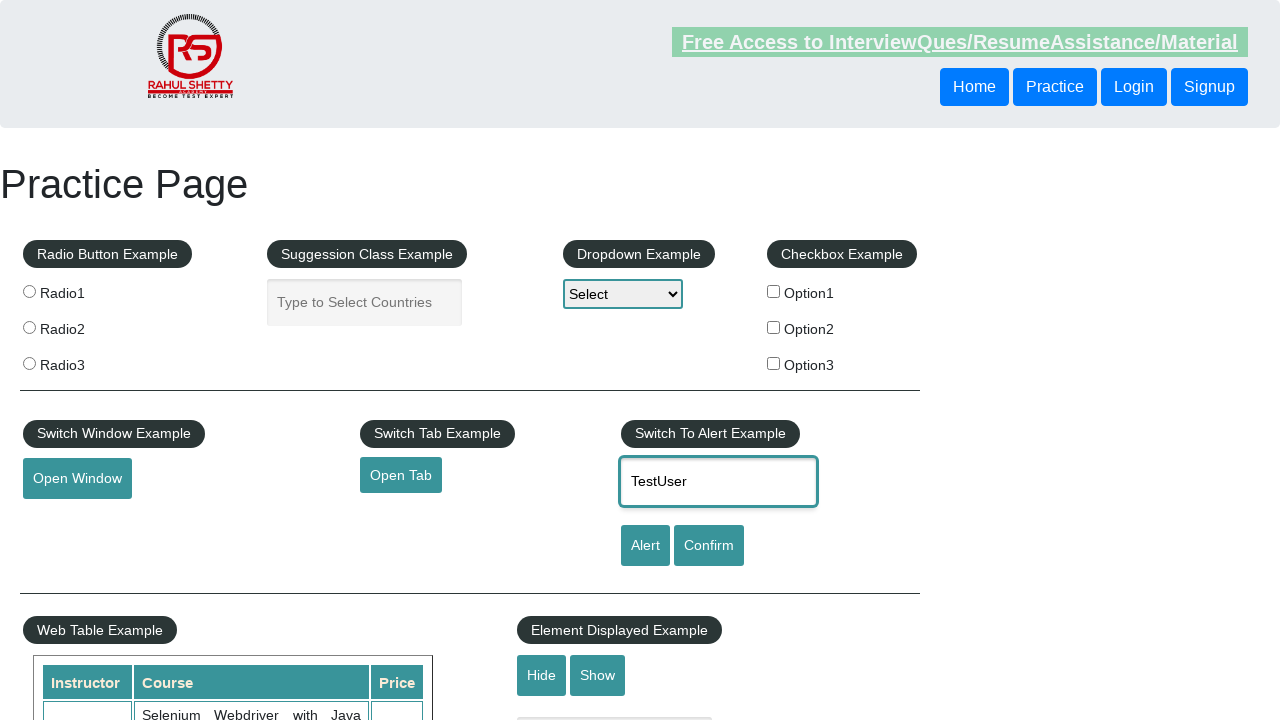

Clicked alert button and accepted the JavaScript alert dialog at (645, 546) on #alertbtn
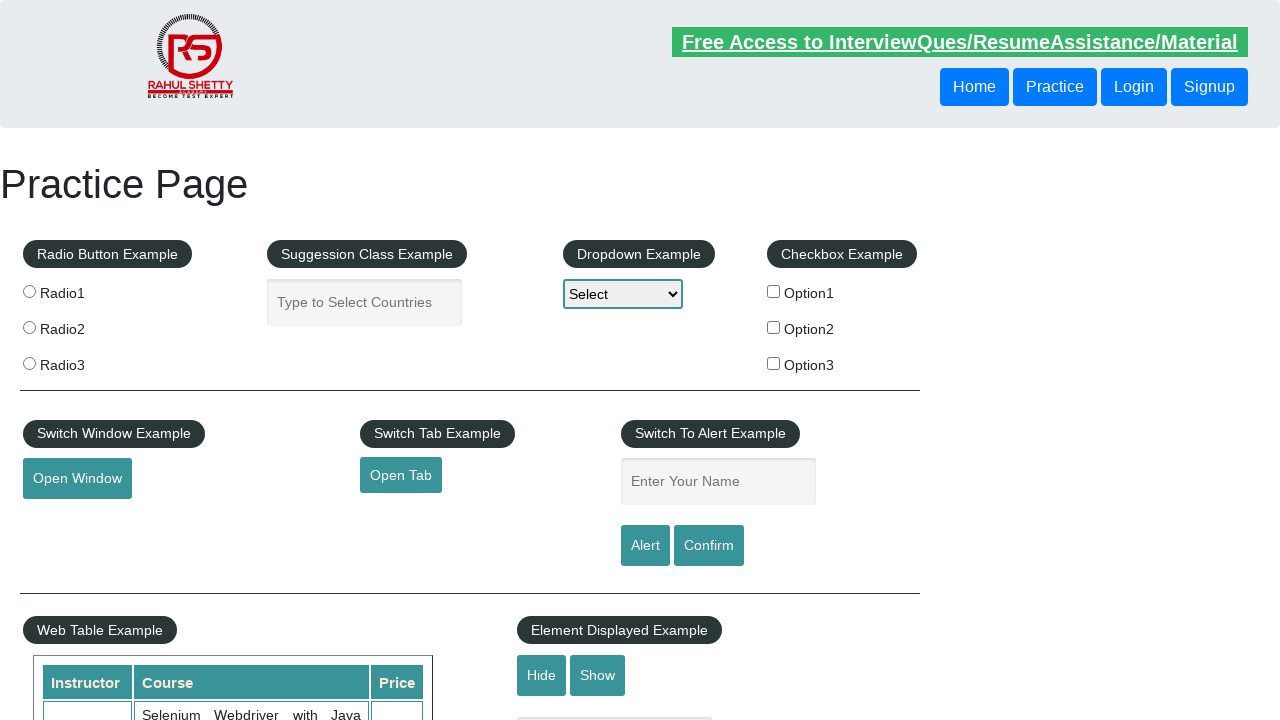

Set up dialog handler to dismiss the confirm dialog
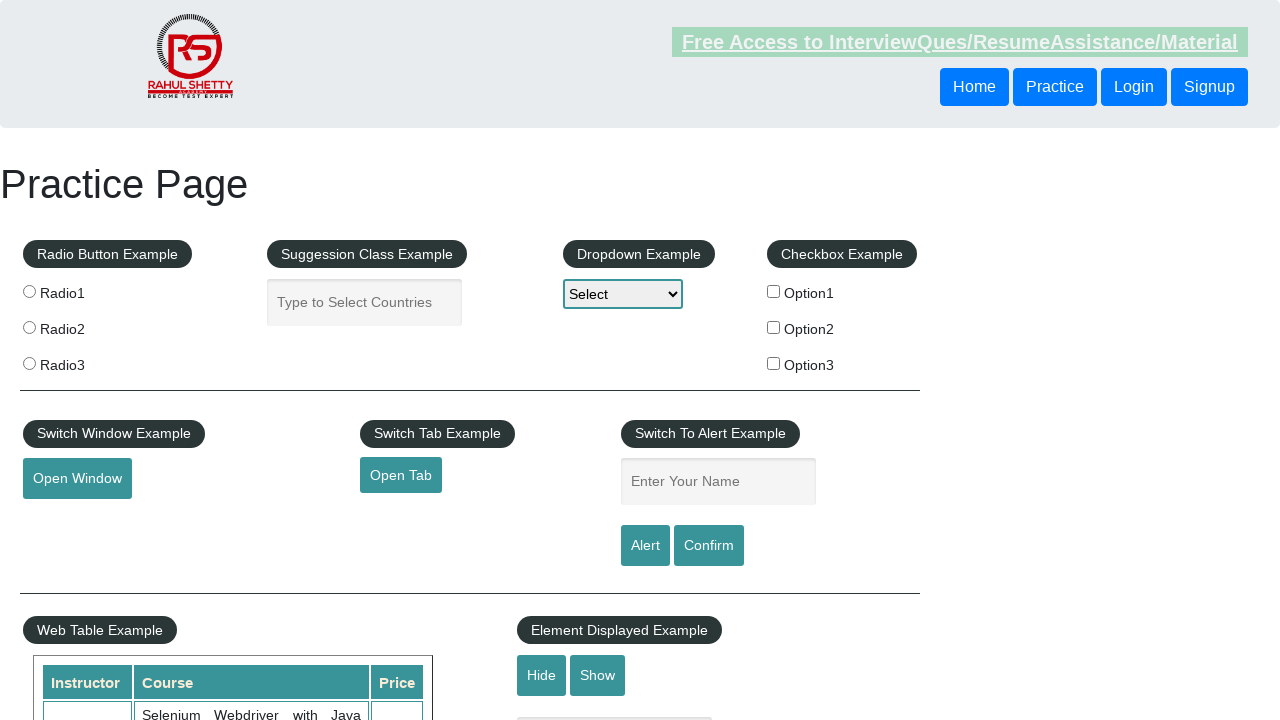

Entered 'TestUser' in the name field again on #name
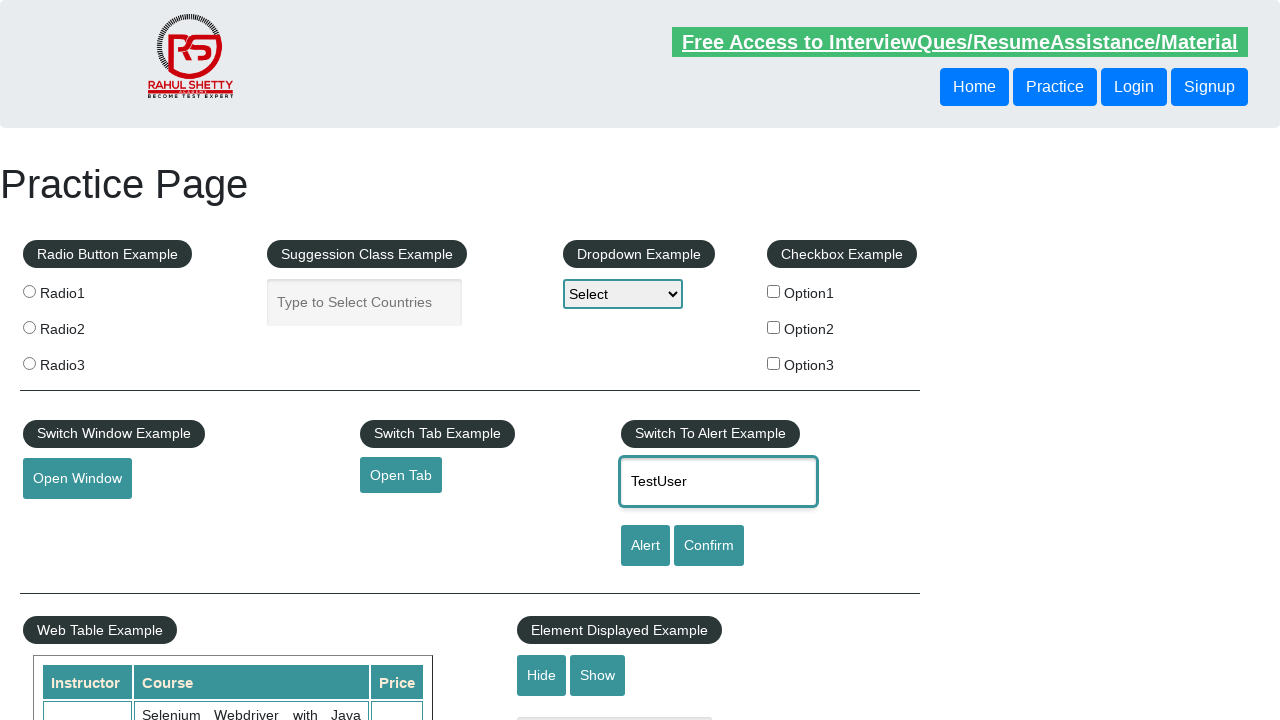

Clicked confirm button and dismissed the JavaScript confirm dialog at (709, 546) on #confirmbtn
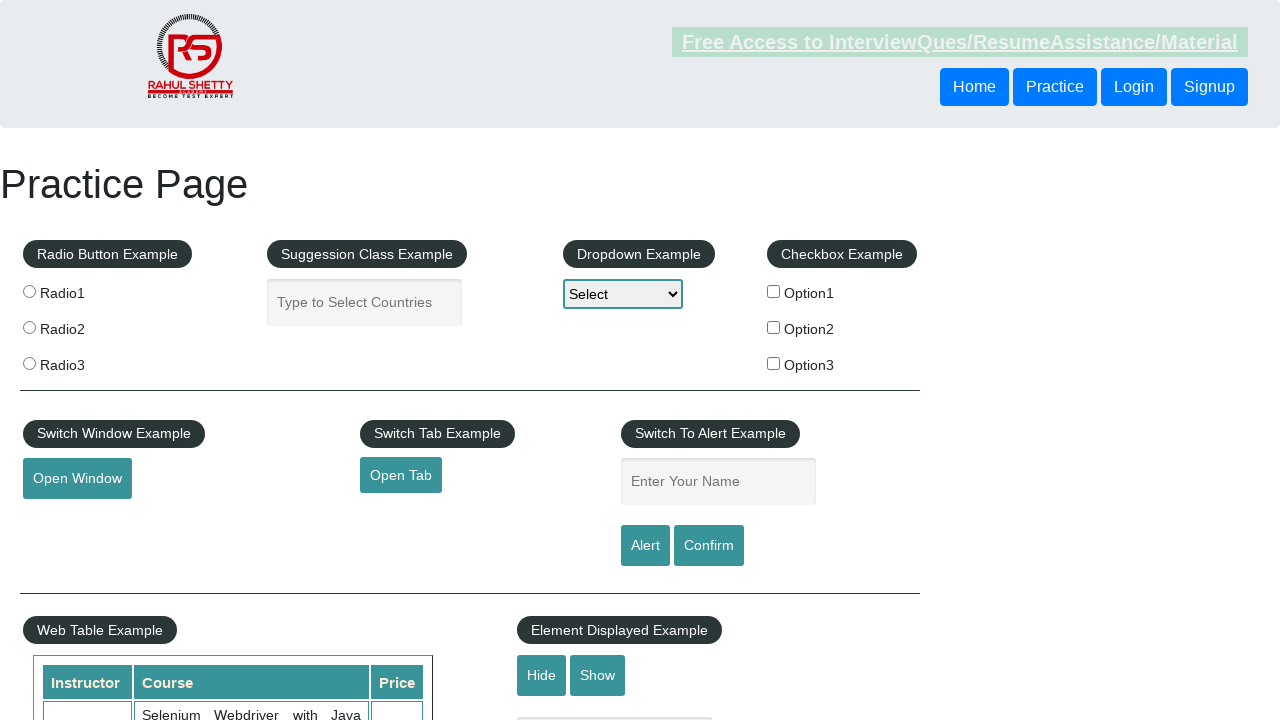

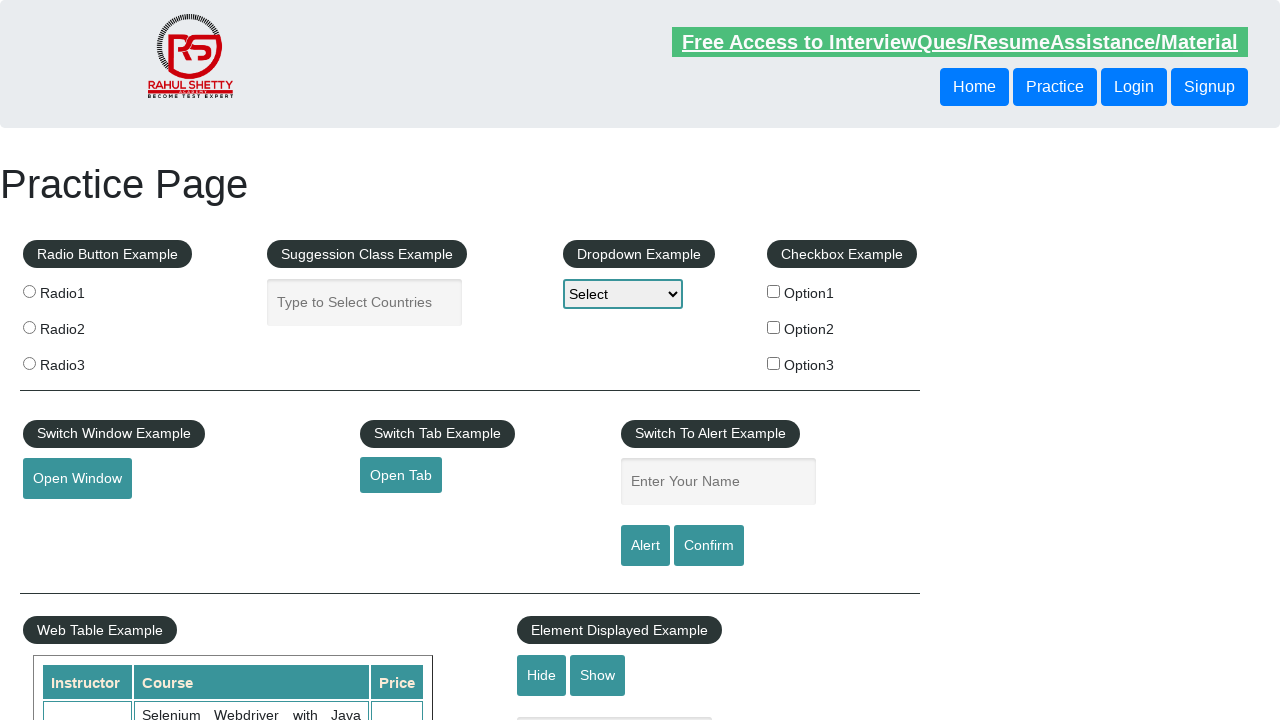